Tests web table pagination functionality by navigating through multiple pages and interacting with table rows, scrolling to verify table content is accessible.

Starting URL: https://leafground.com/table.xhtml

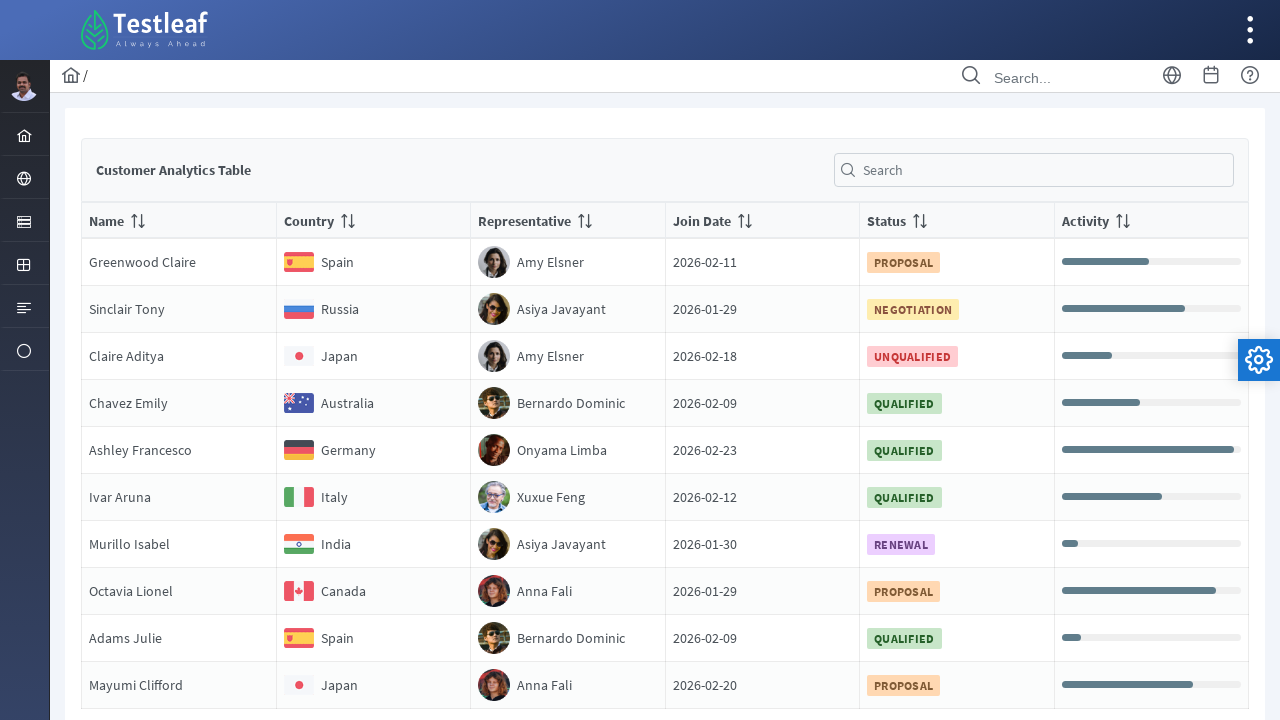

Scrolled to bottom of page to ensure table is visible
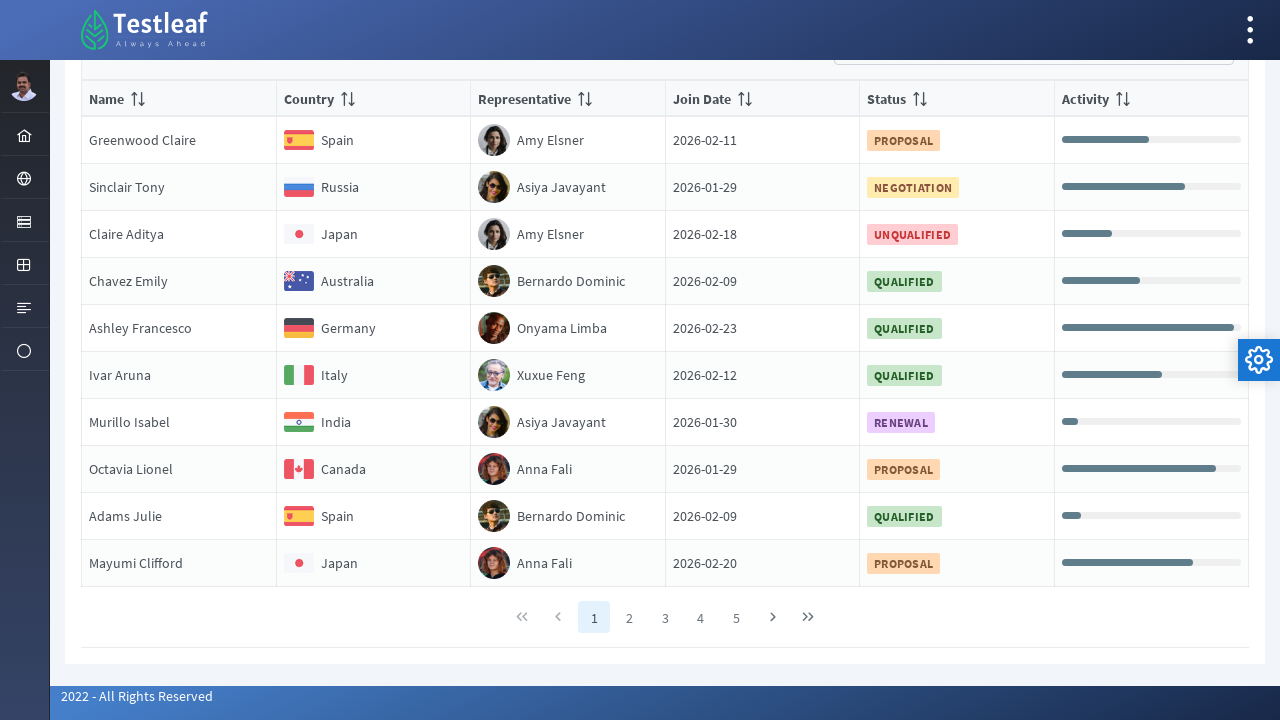

Pagination controls loaded
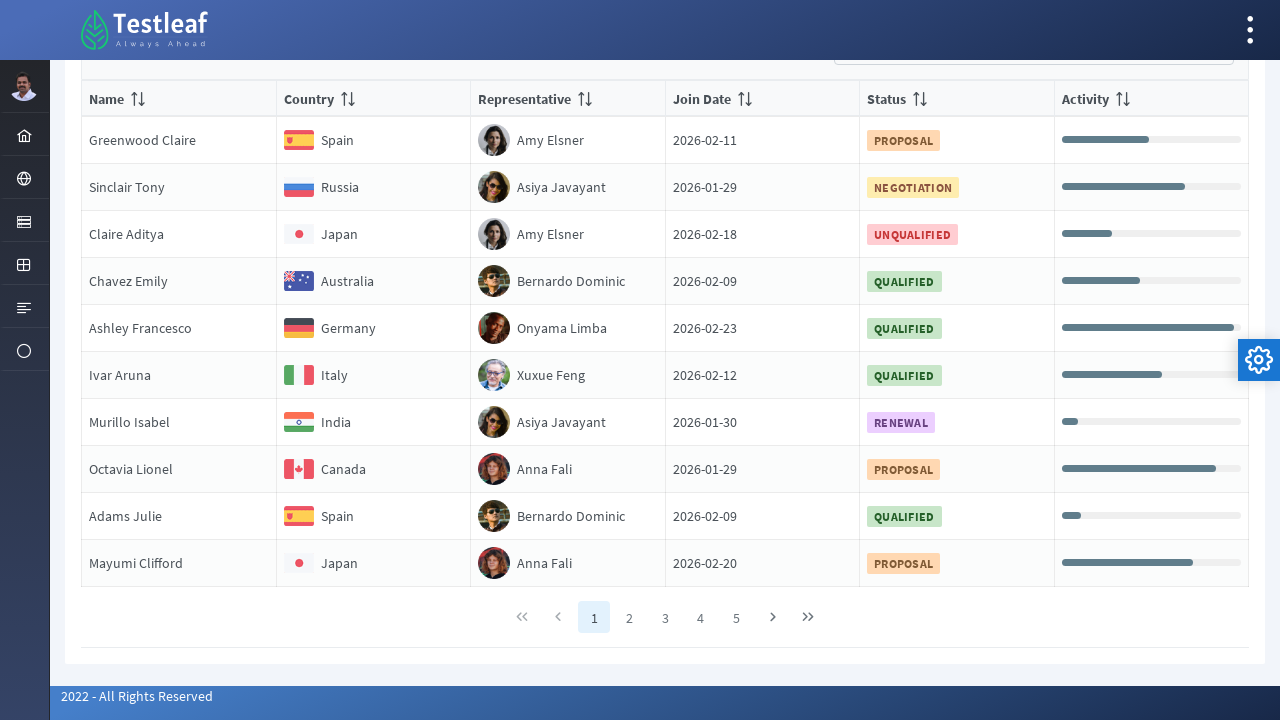

Found 5 pagination page links
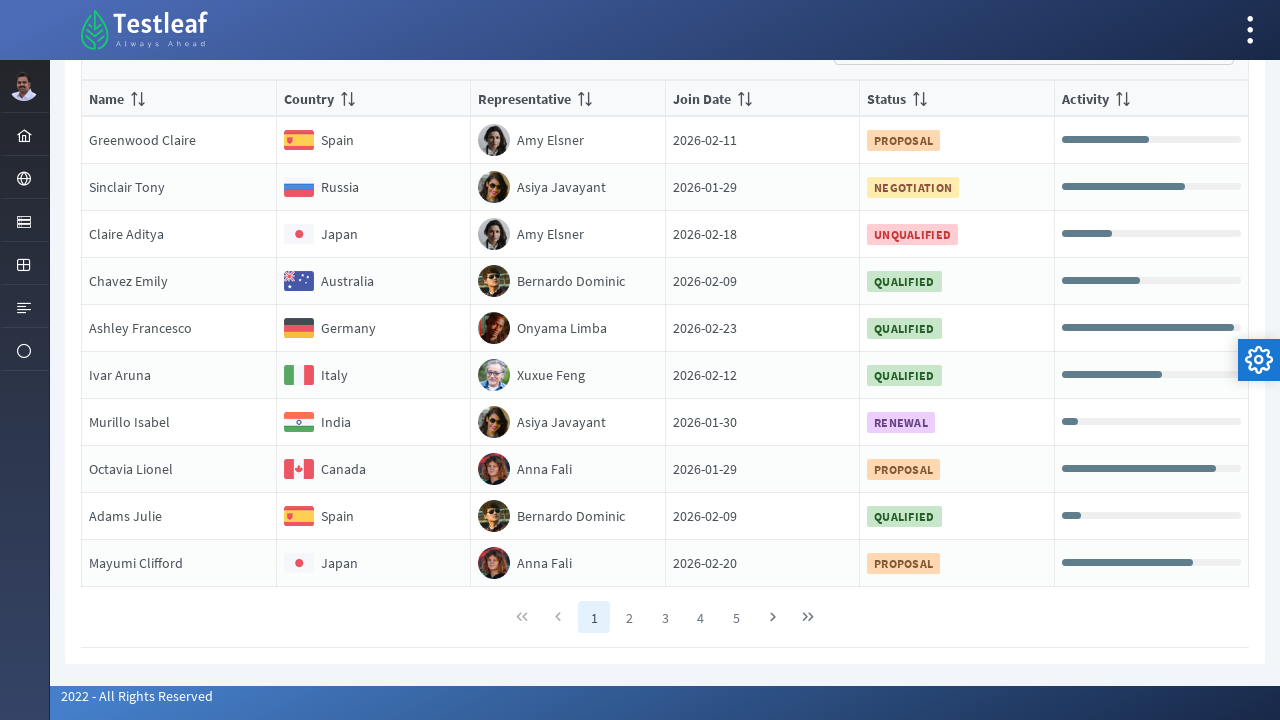

Clicked pagination page 1 at (594, 617) on //a[contains(@class, 'ui-paginator-page')] >> nth=0
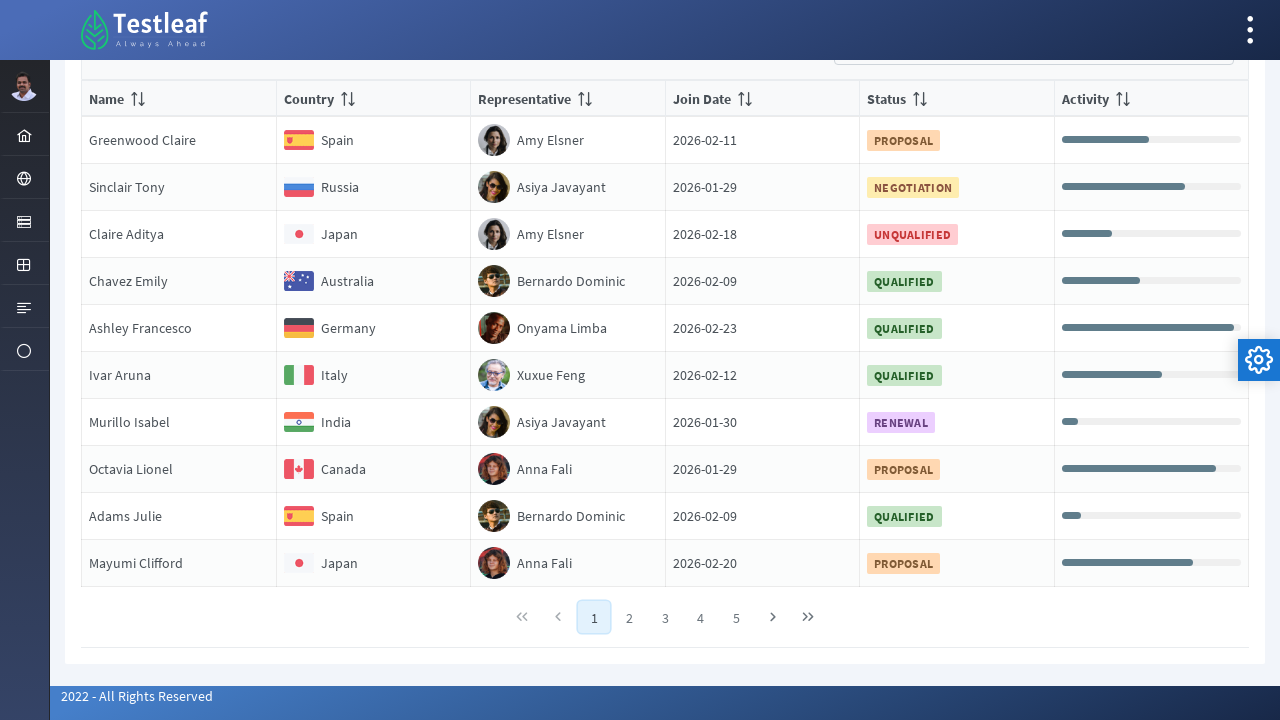

Waited for table content to load on page 1
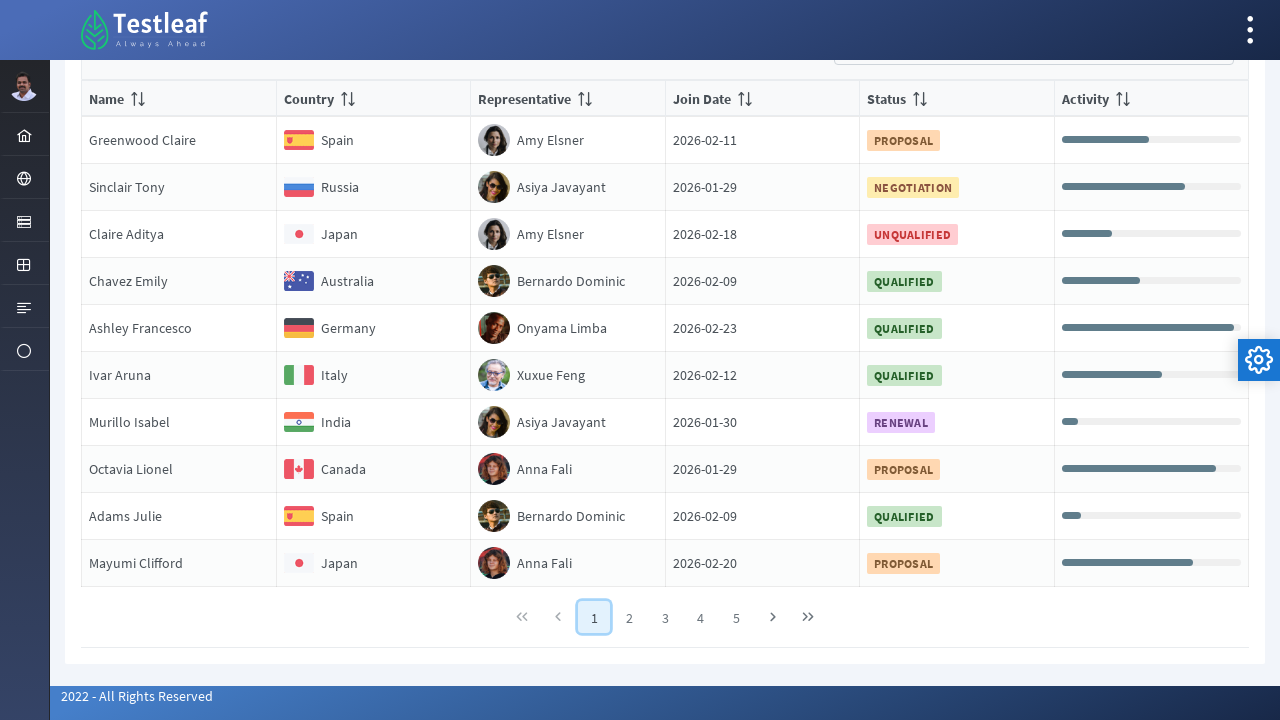

Table rows loaded on page 1
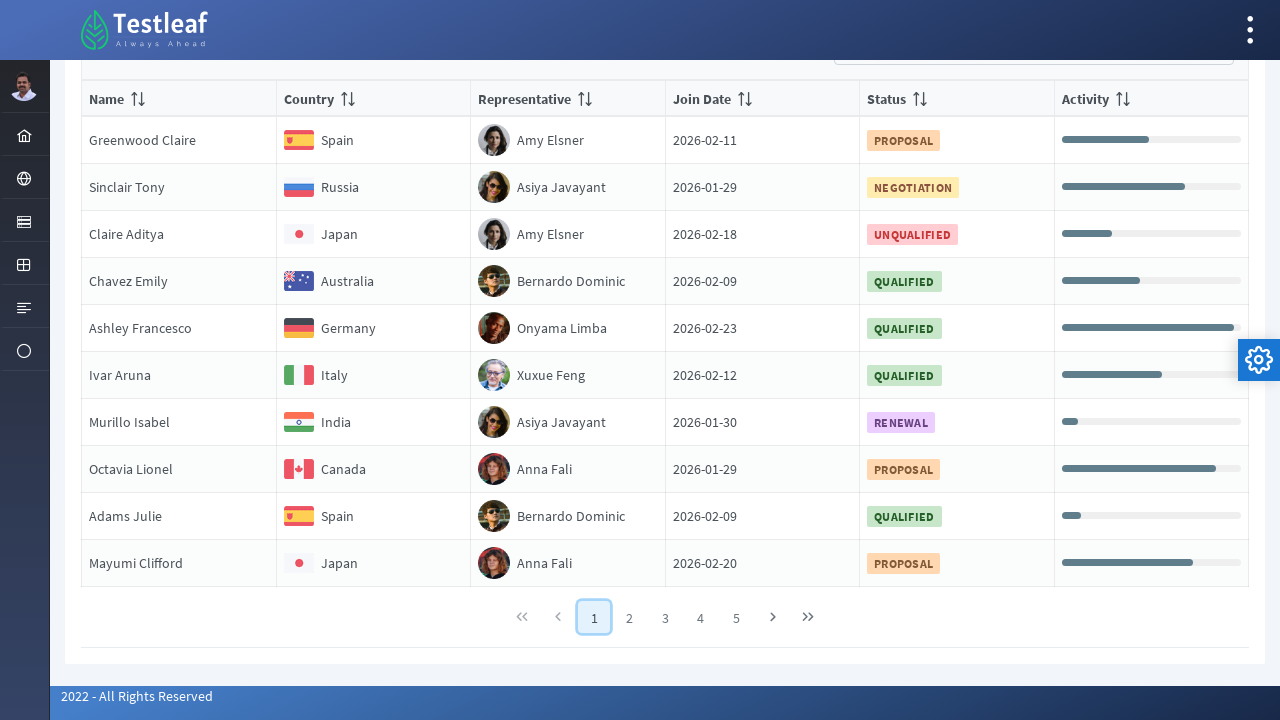

Found 10 table rows on page 1
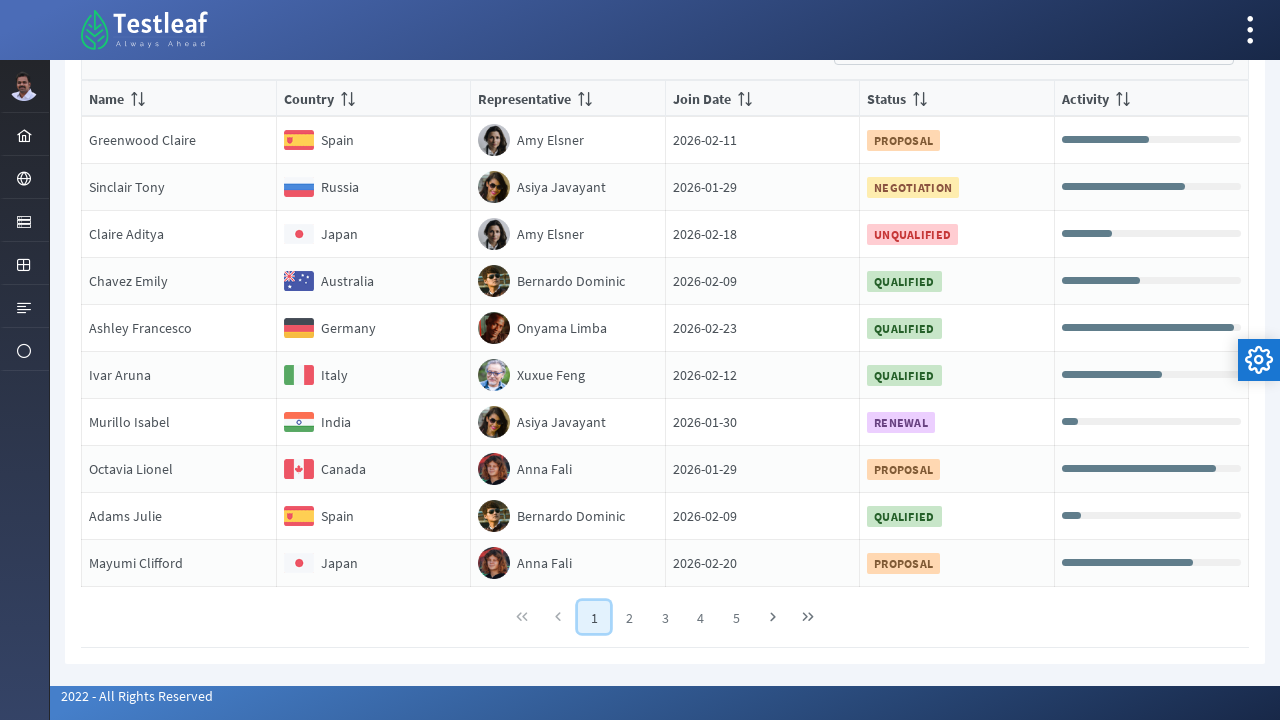

Scrolled row 1 into view on page 1
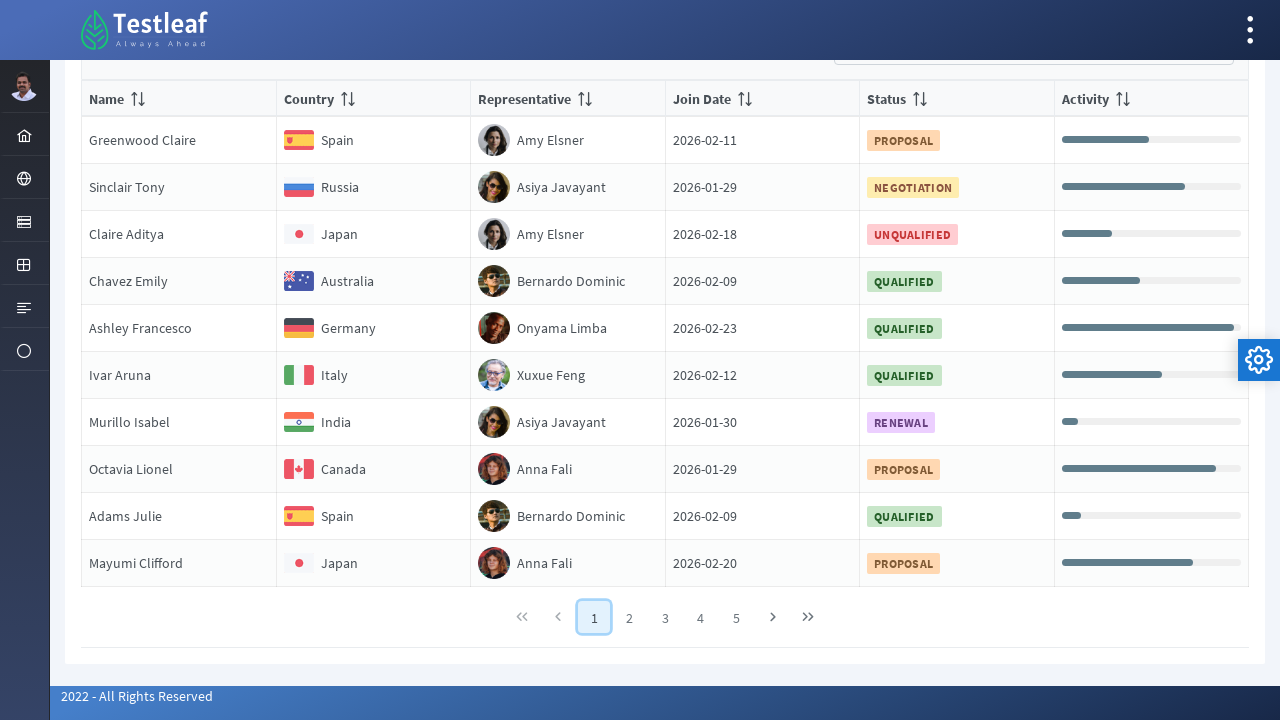

Scrolled row 2 into view on page 1
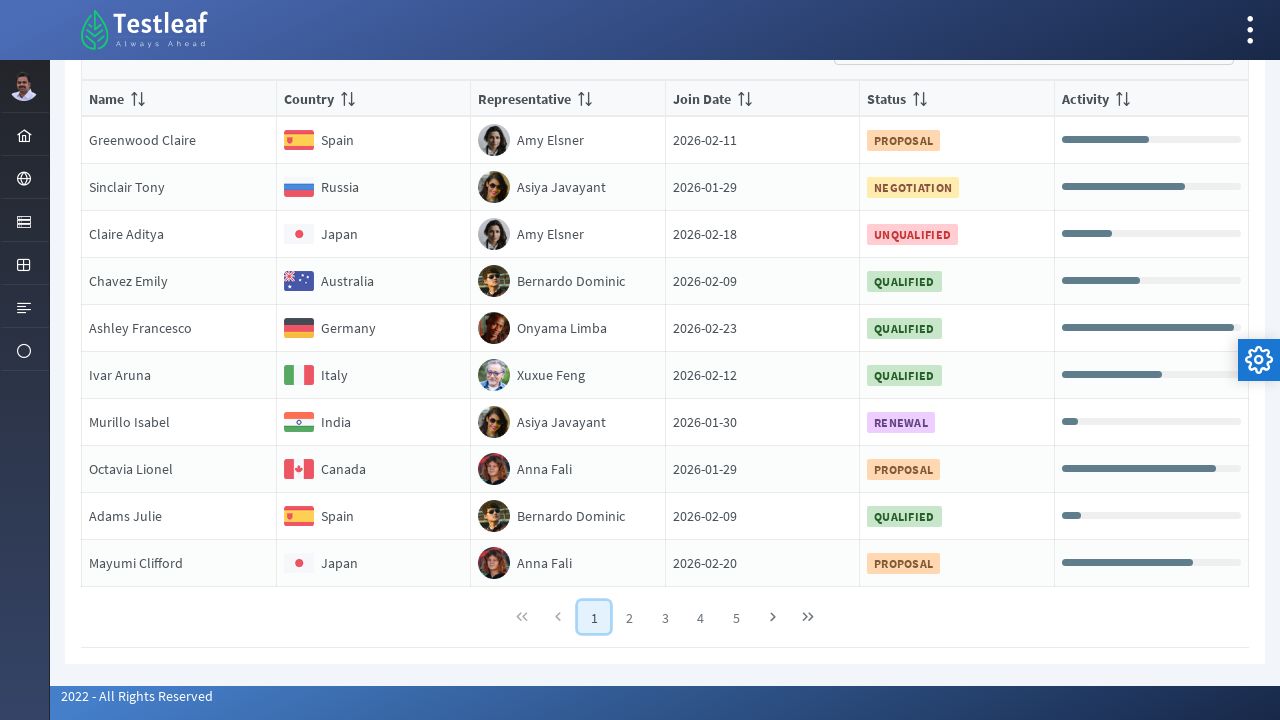

Scrolled row 3 into view on page 1
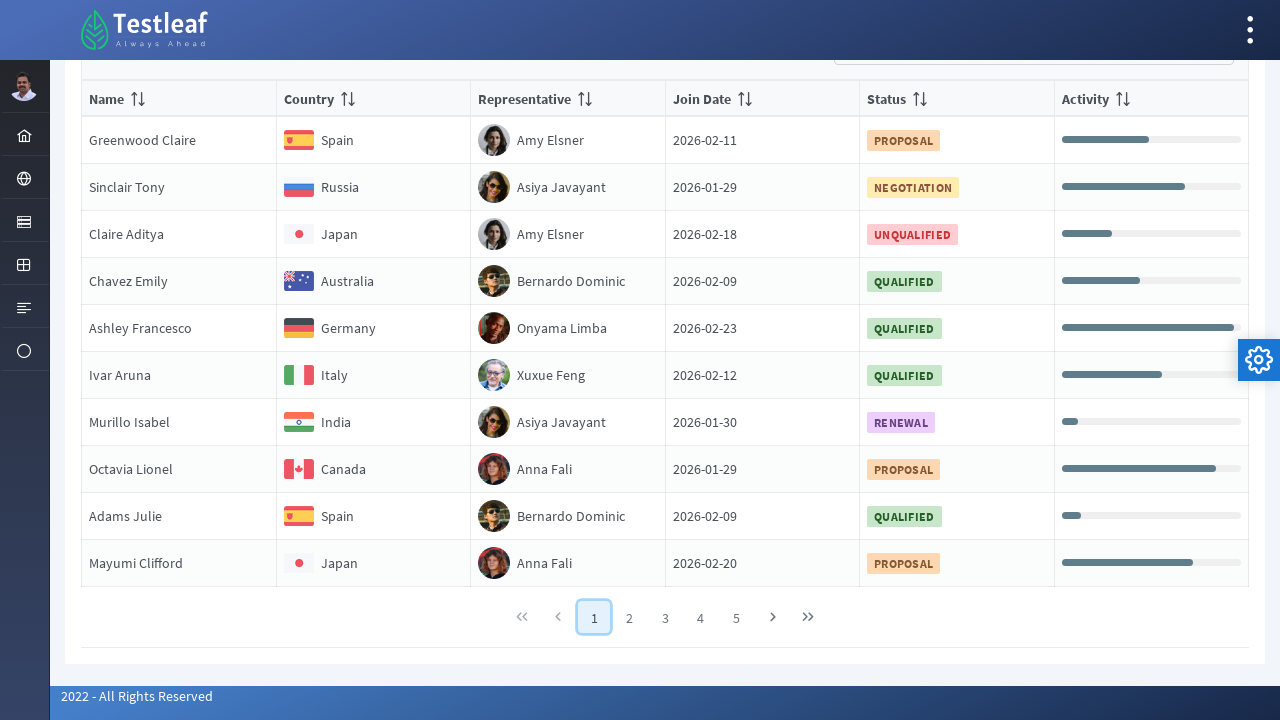

Scrolled row 4 into view on page 1
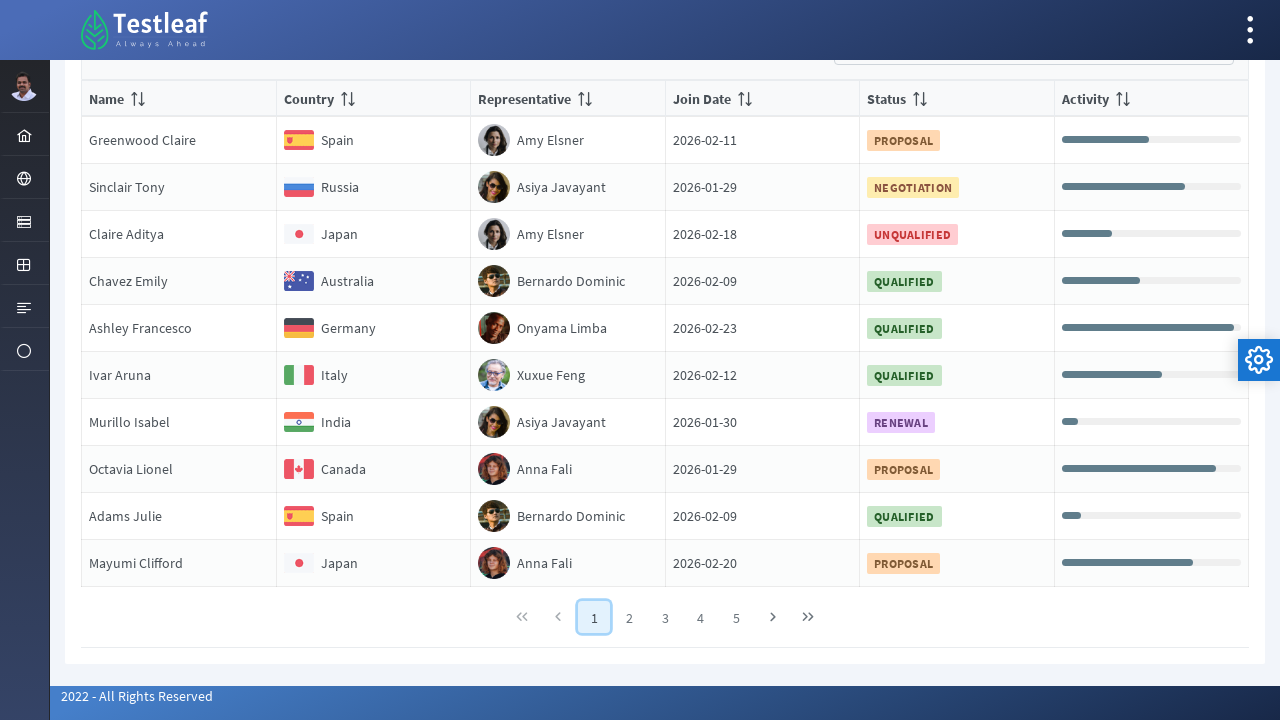

Scrolled row 5 into view on page 1
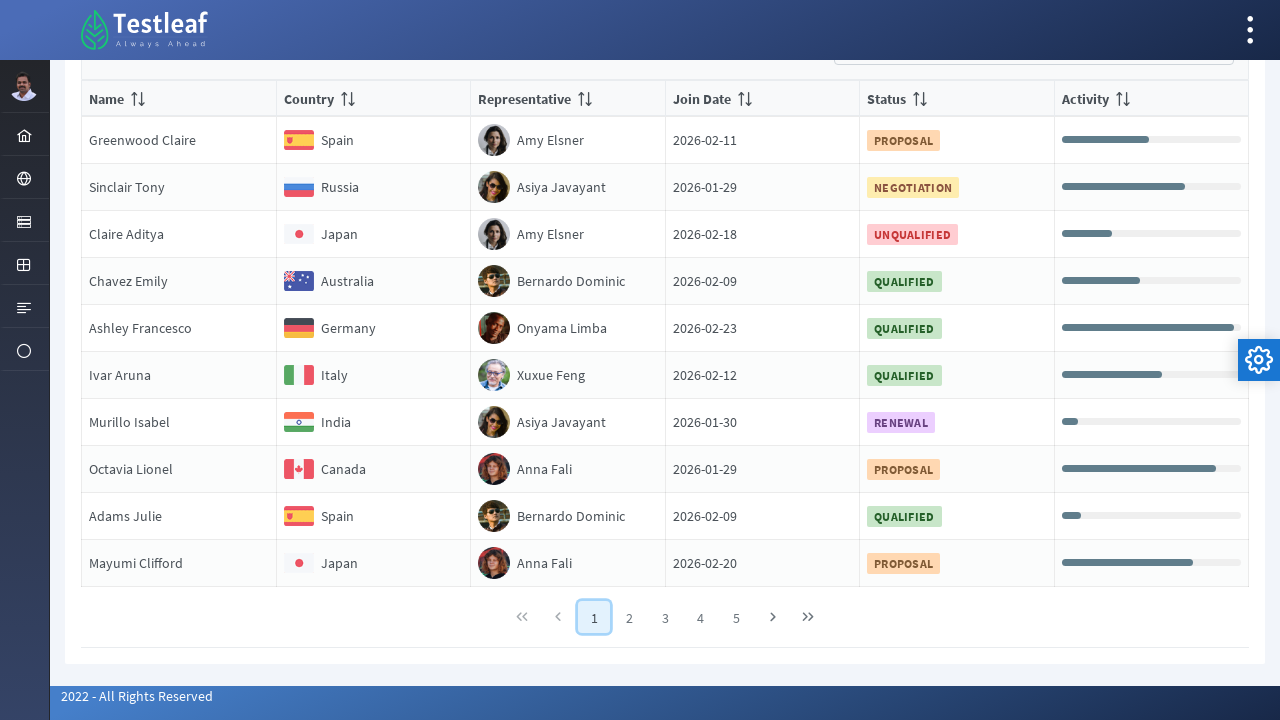

Clicked pagination page 2 at (630, 617) on //a[contains(@class, 'ui-paginator-page')] >> nth=1
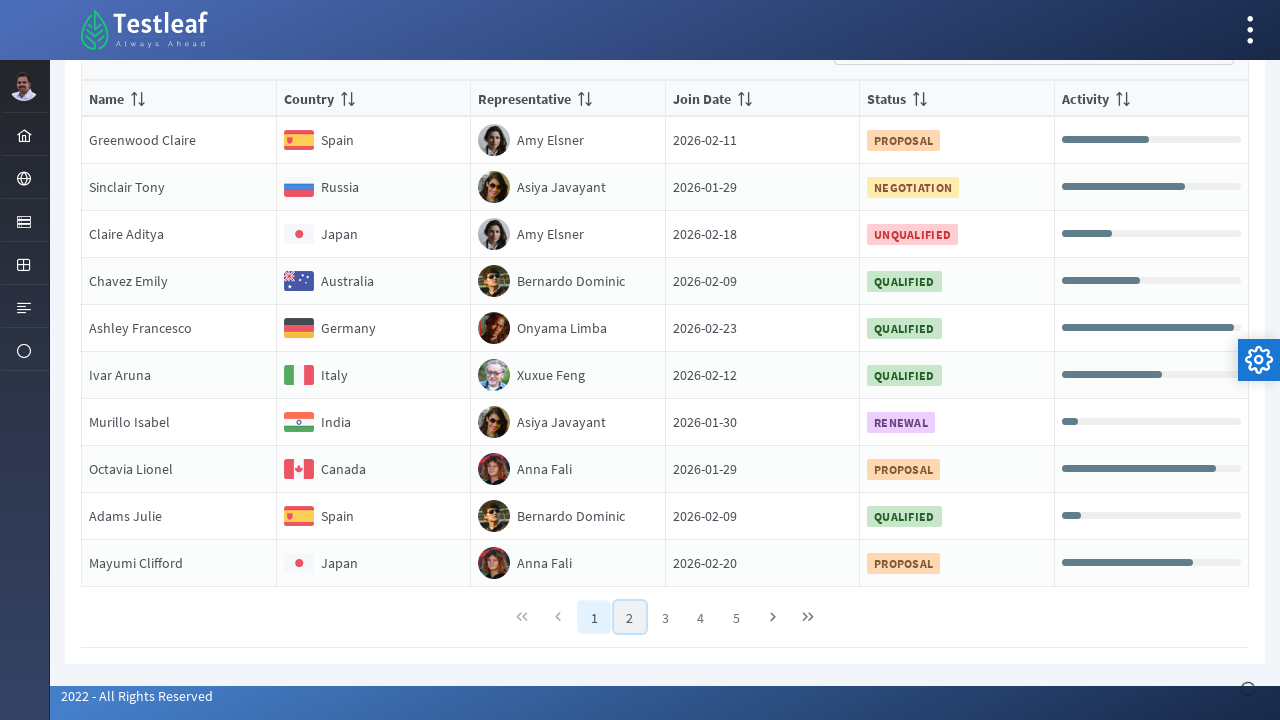

Waited for table content to load on page 2
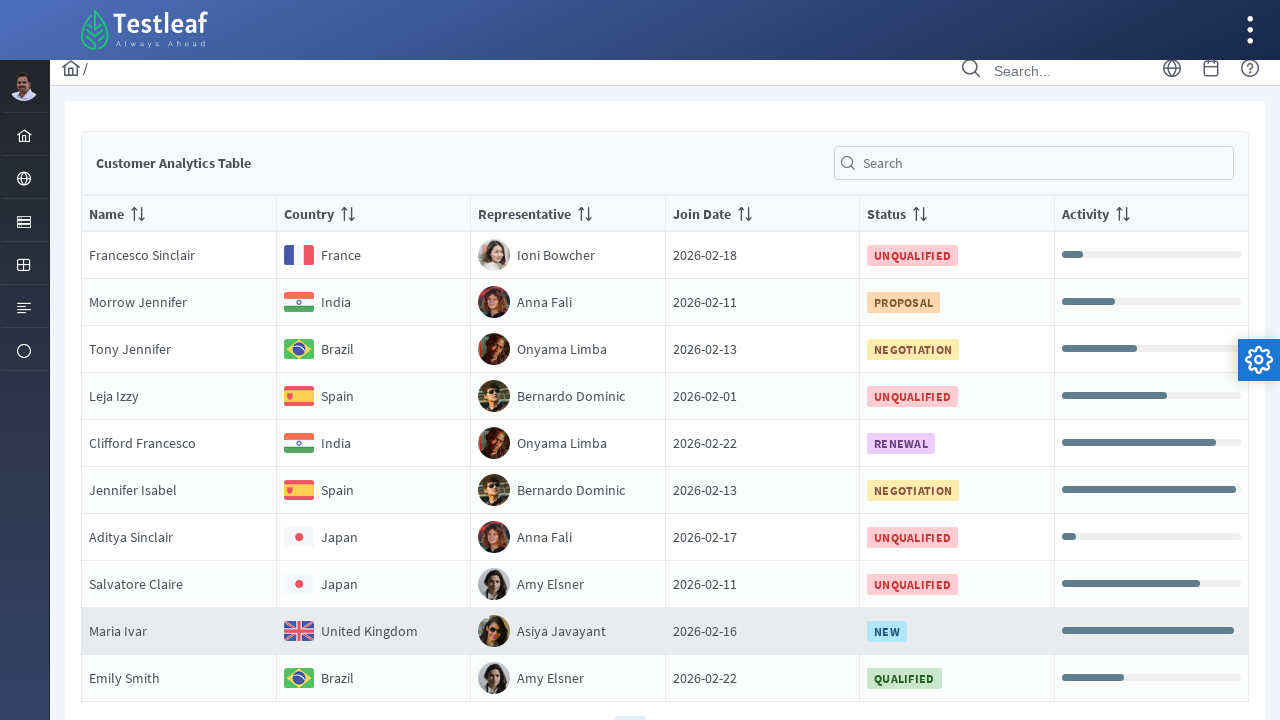

Table rows loaded on page 2
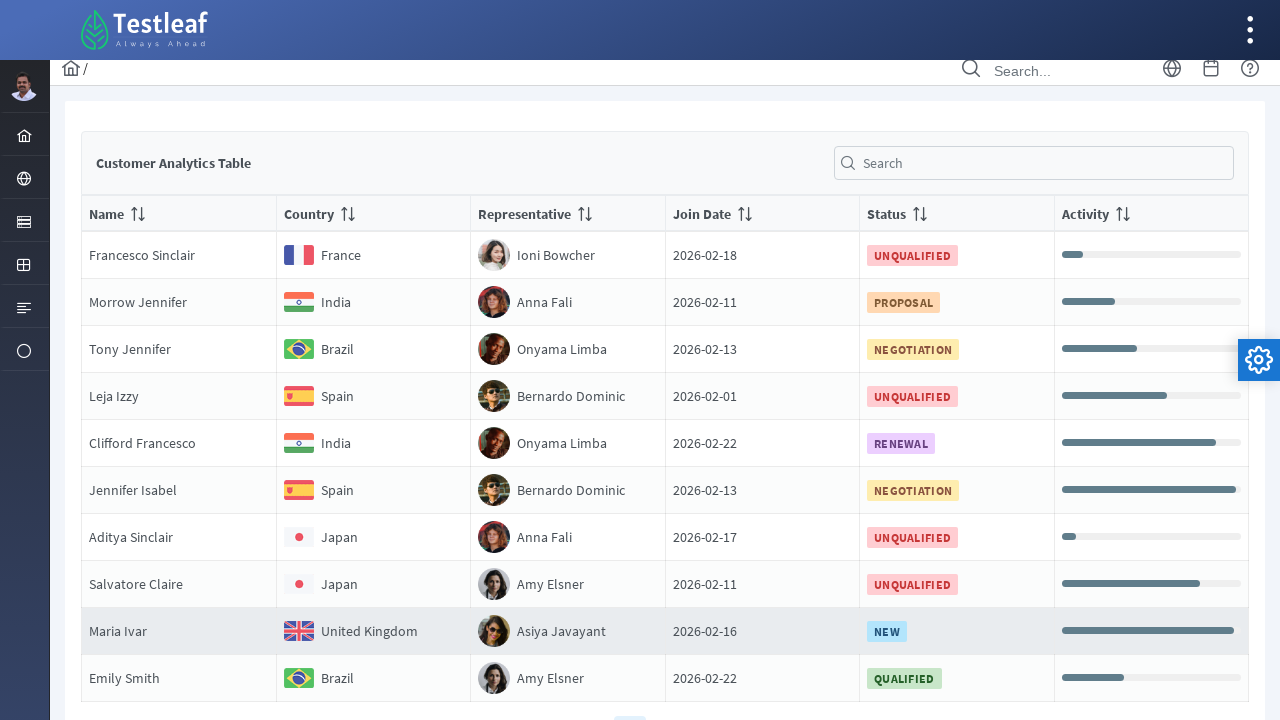

Found 10 table rows on page 2
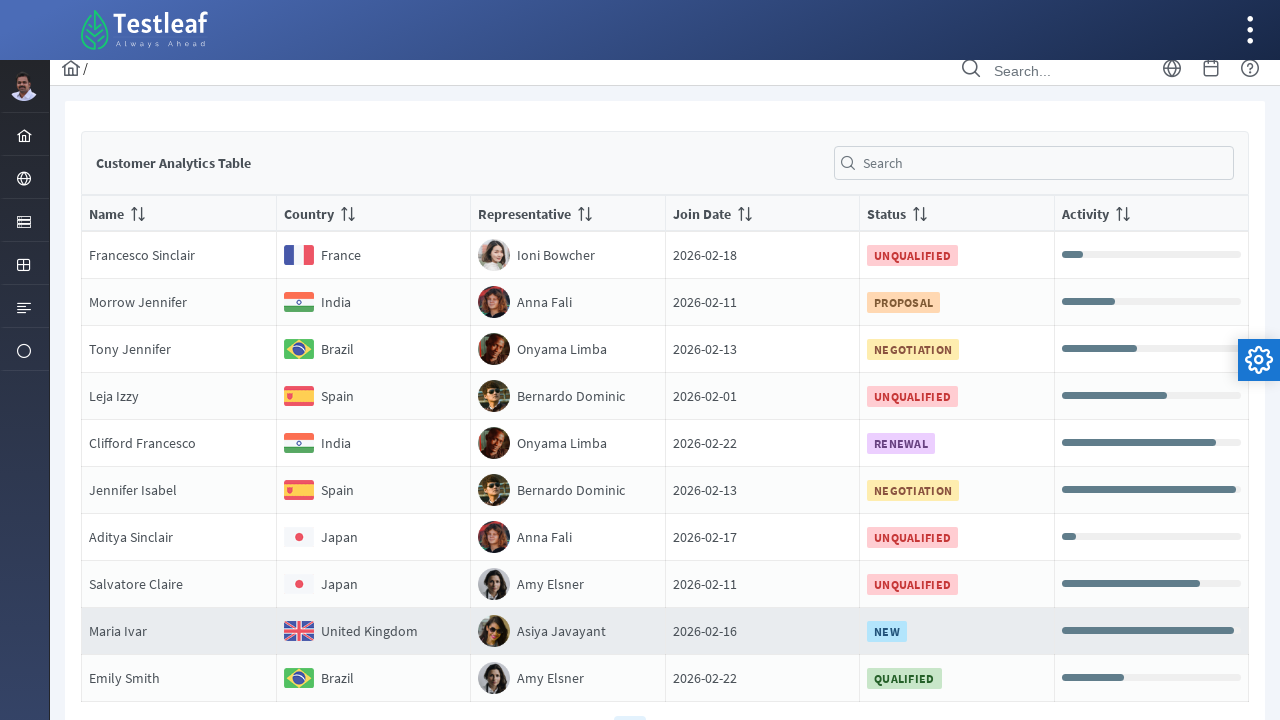

Scrolled row 1 into view on page 2
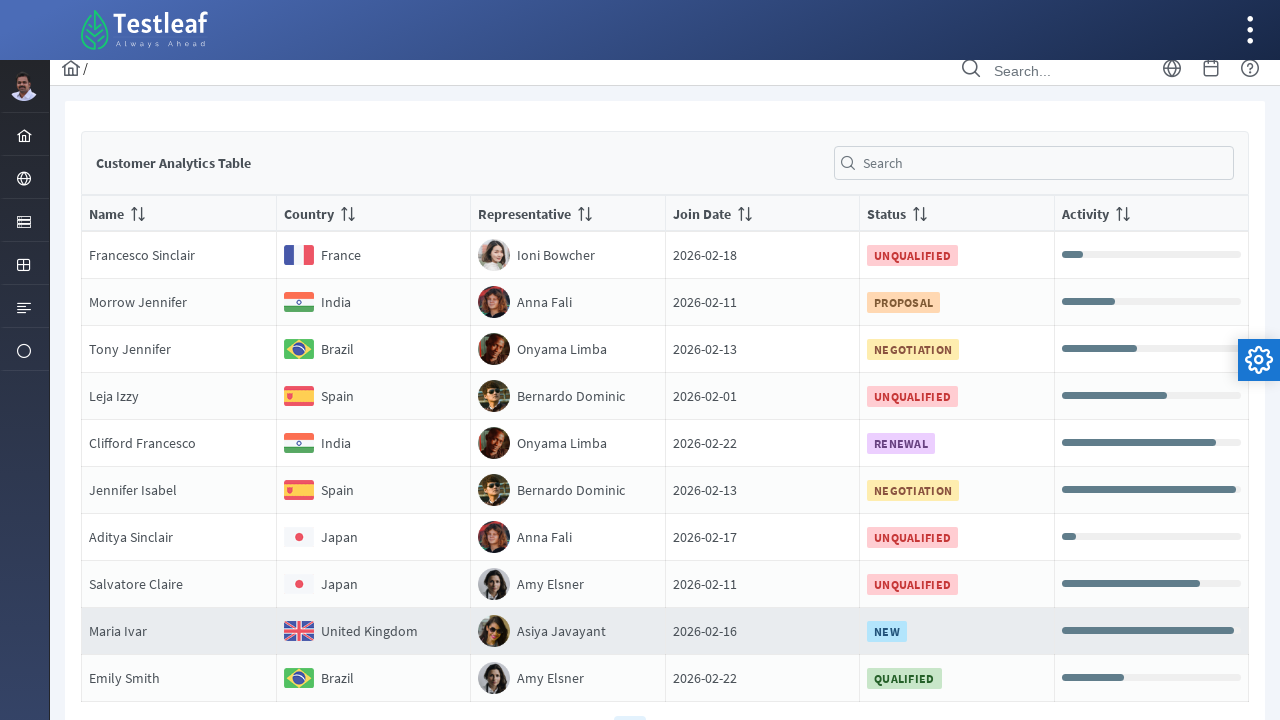

Scrolled row 2 into view on page 2
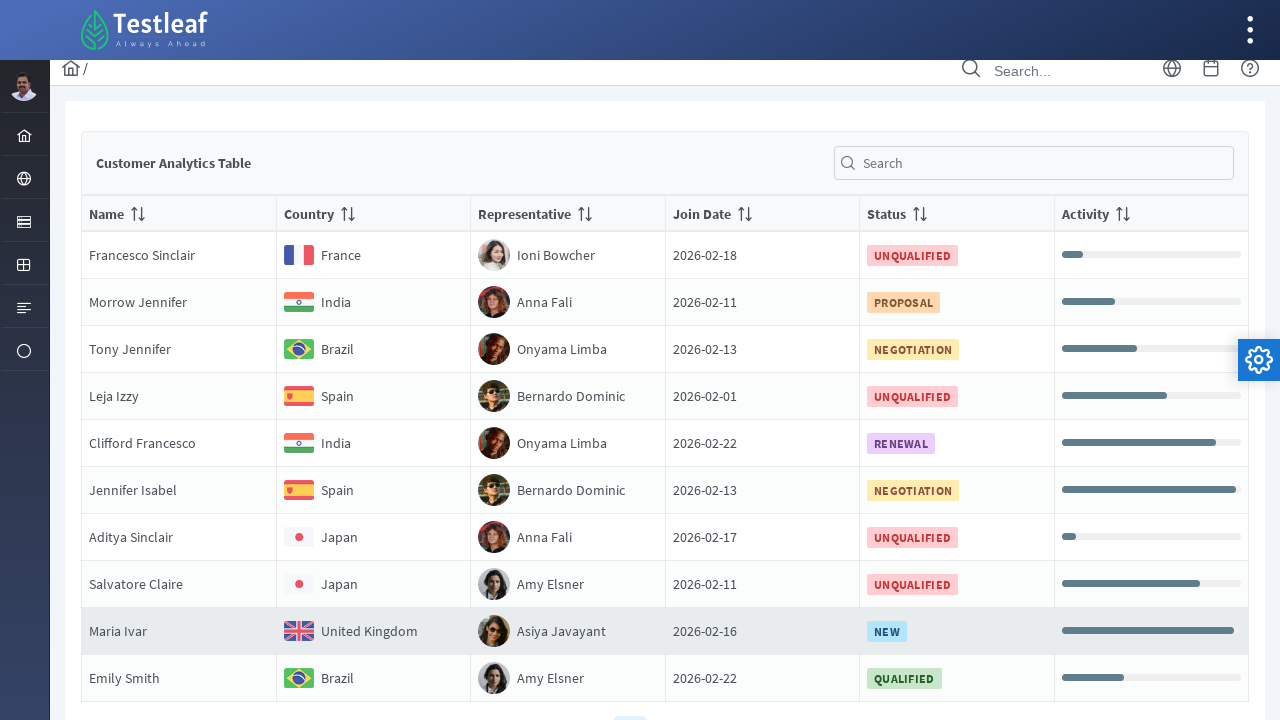

Scrolled row 3 into view on page 2
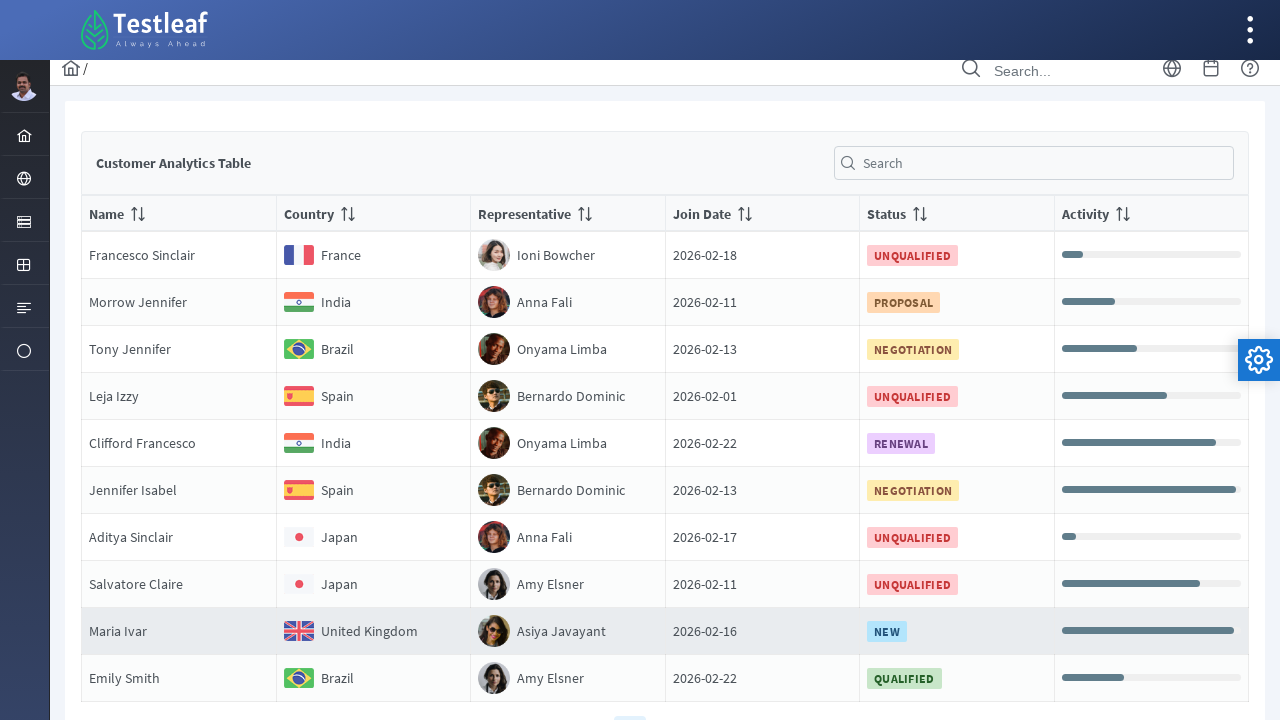

Scrolled row 4 into view on page 2
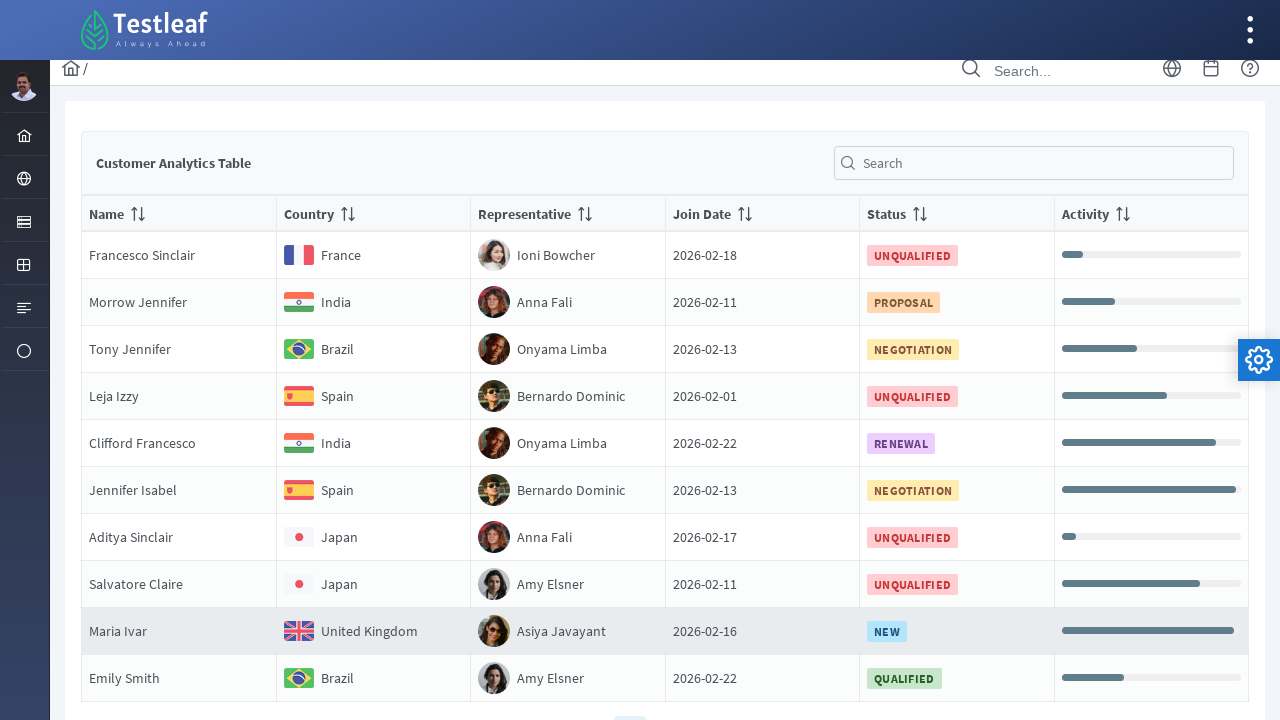

Scrolled row 5 into view on page 2
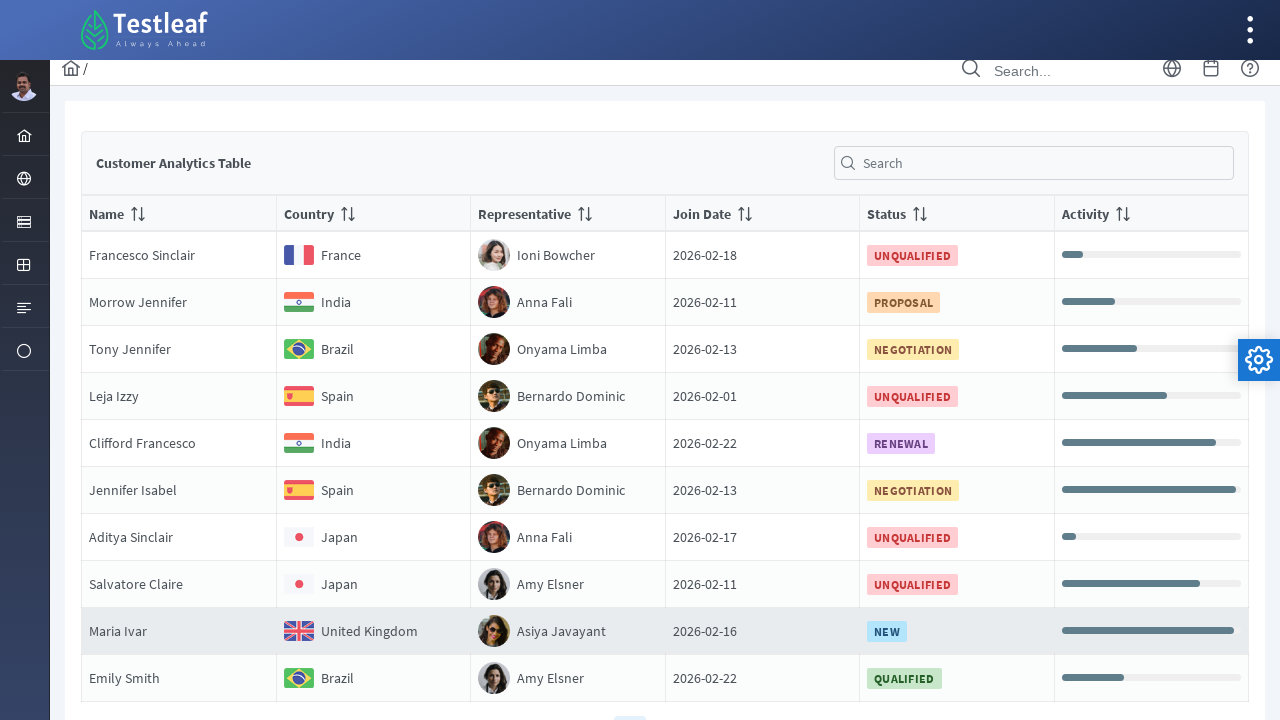

Clicked pagination page 3 at (665, 704) on //a[contains(@class, 'ui-paginator-page')] >> nth=2
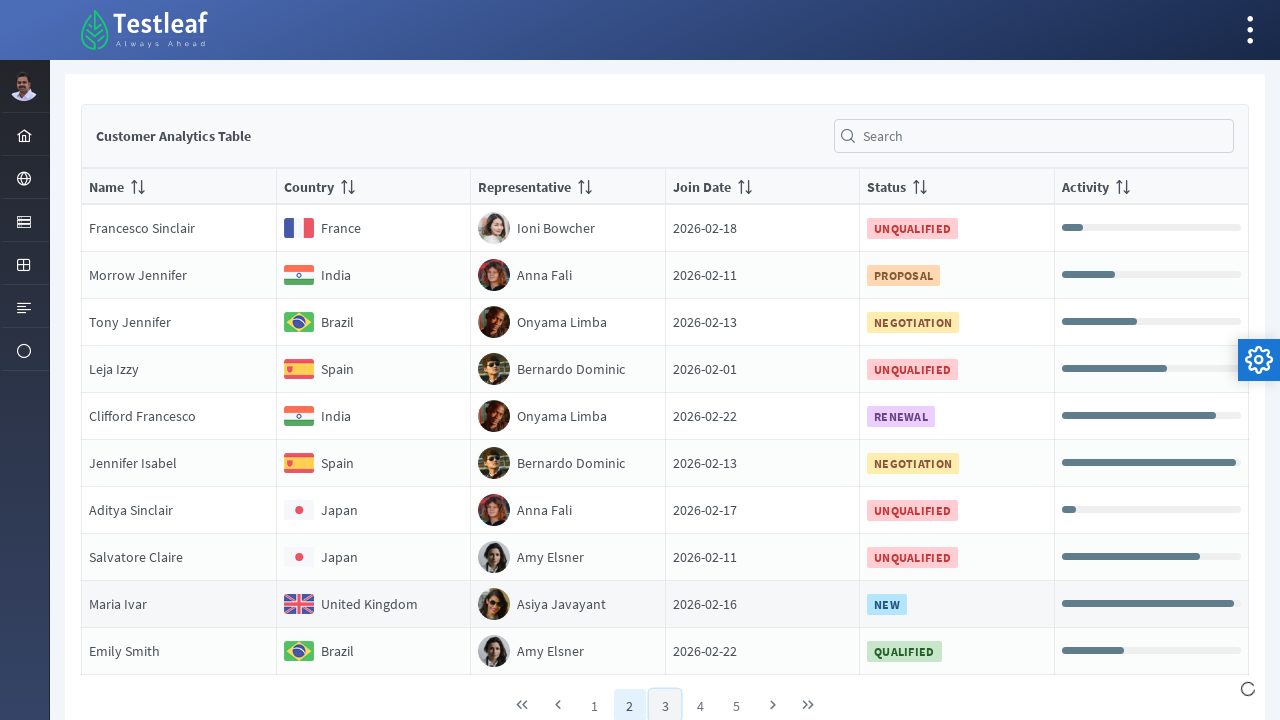

Waited for table content to load on page 3
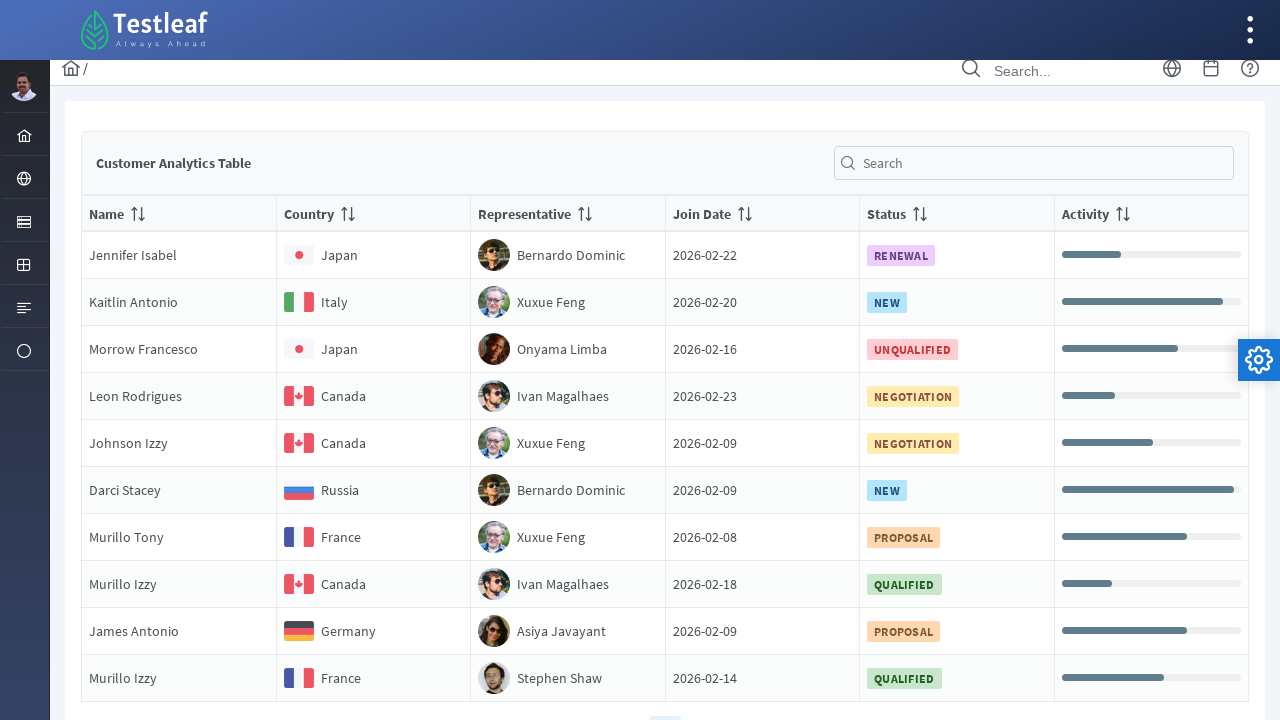

Table rows loaded on page 3
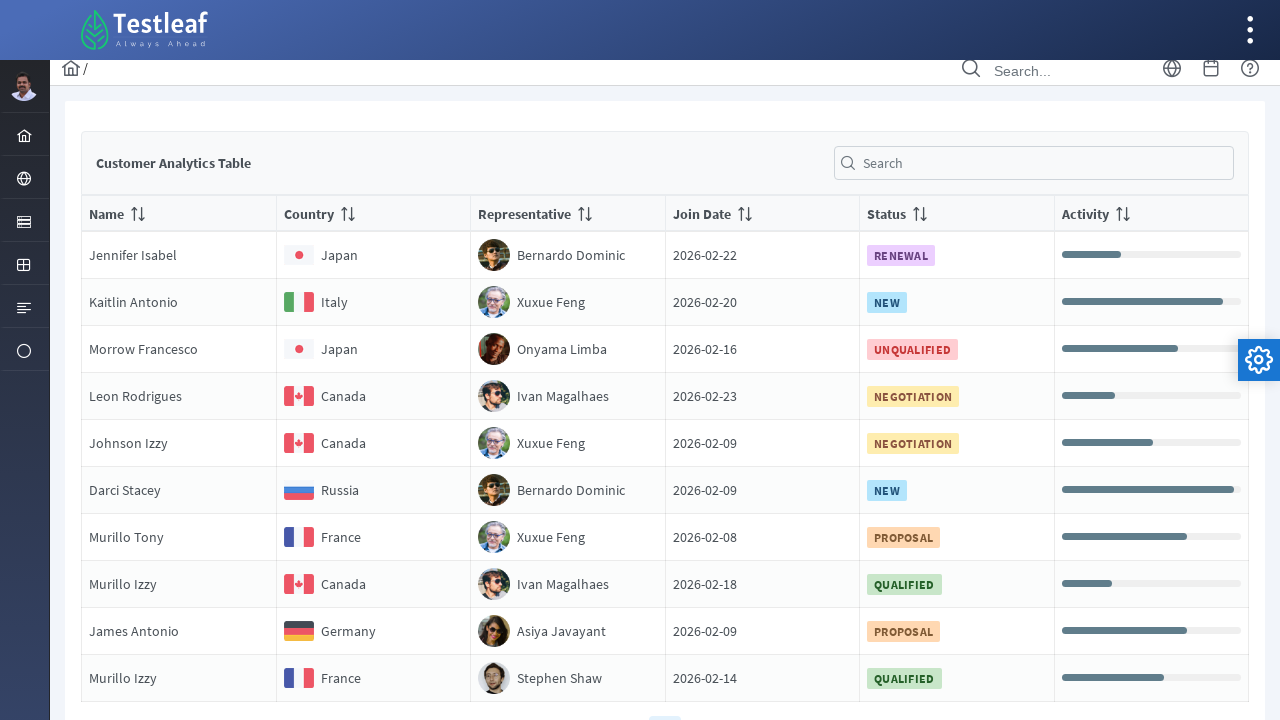

Found 10 table rows on page 3
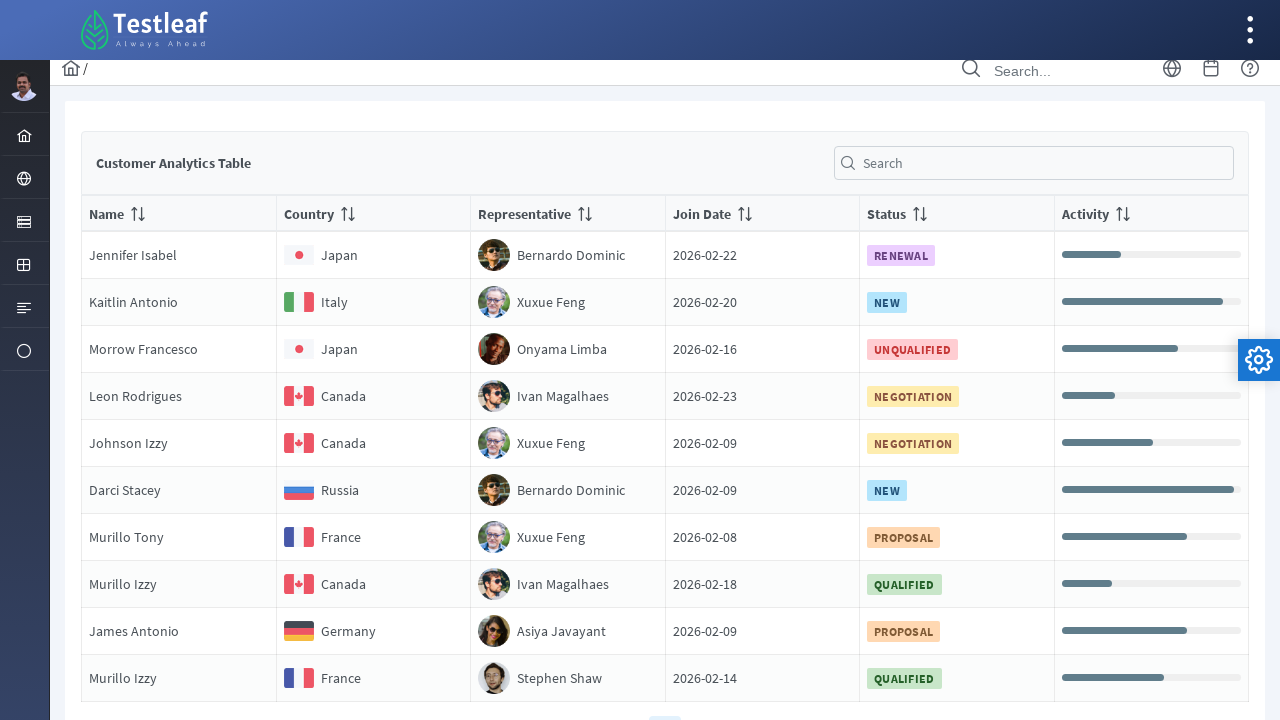

Scrolled row 1 into view on page 3
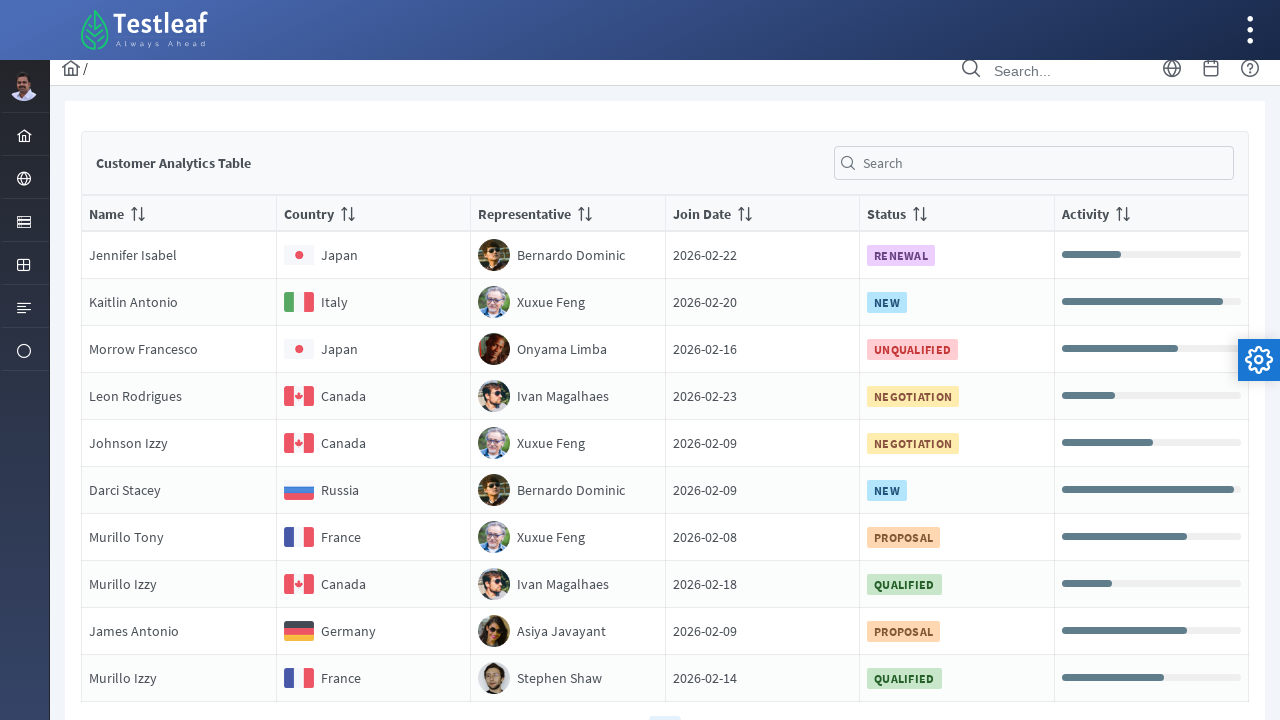

Scrolled row 2 into view on page 3
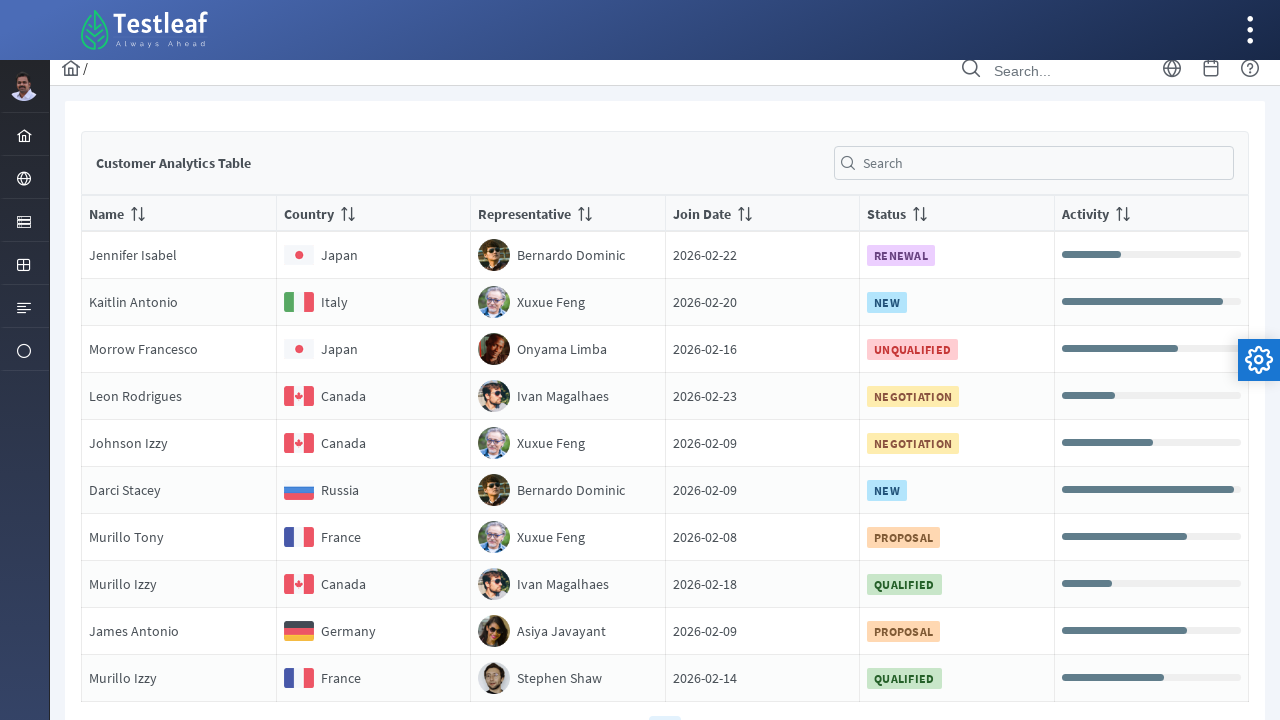

Scrolled row 3 into view on page 3
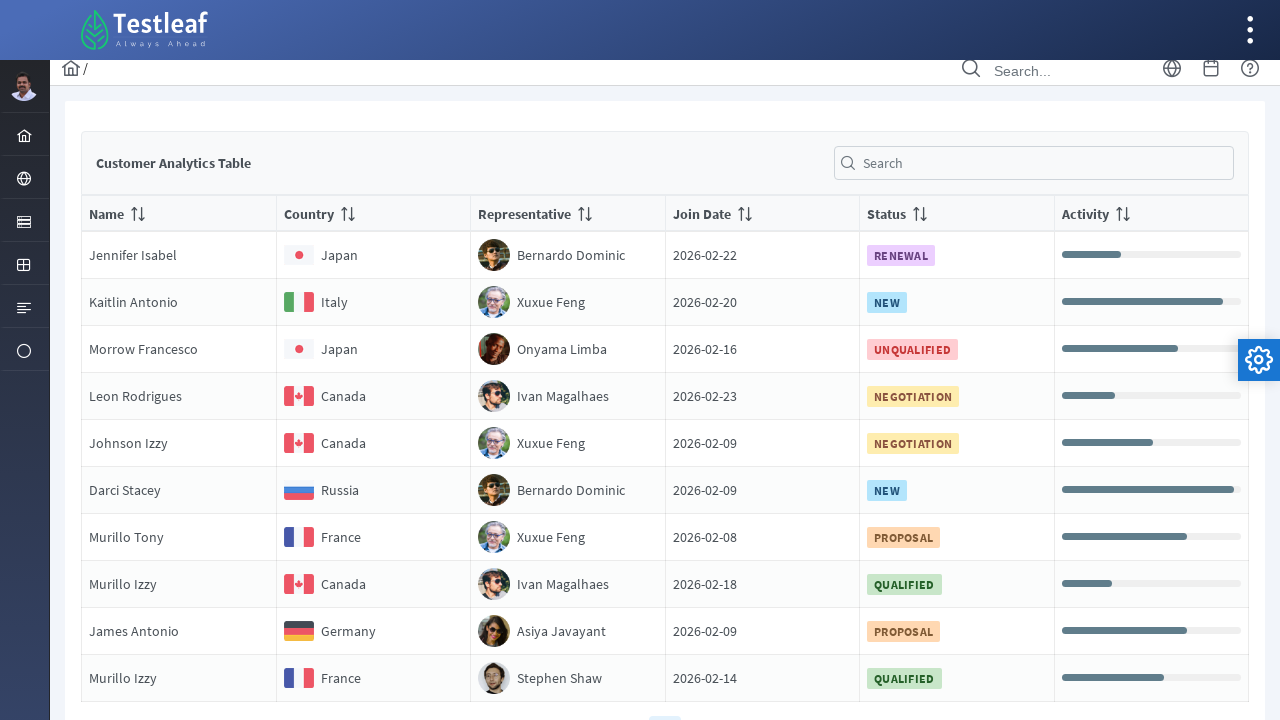

Scrolled row 4 into view on page 3
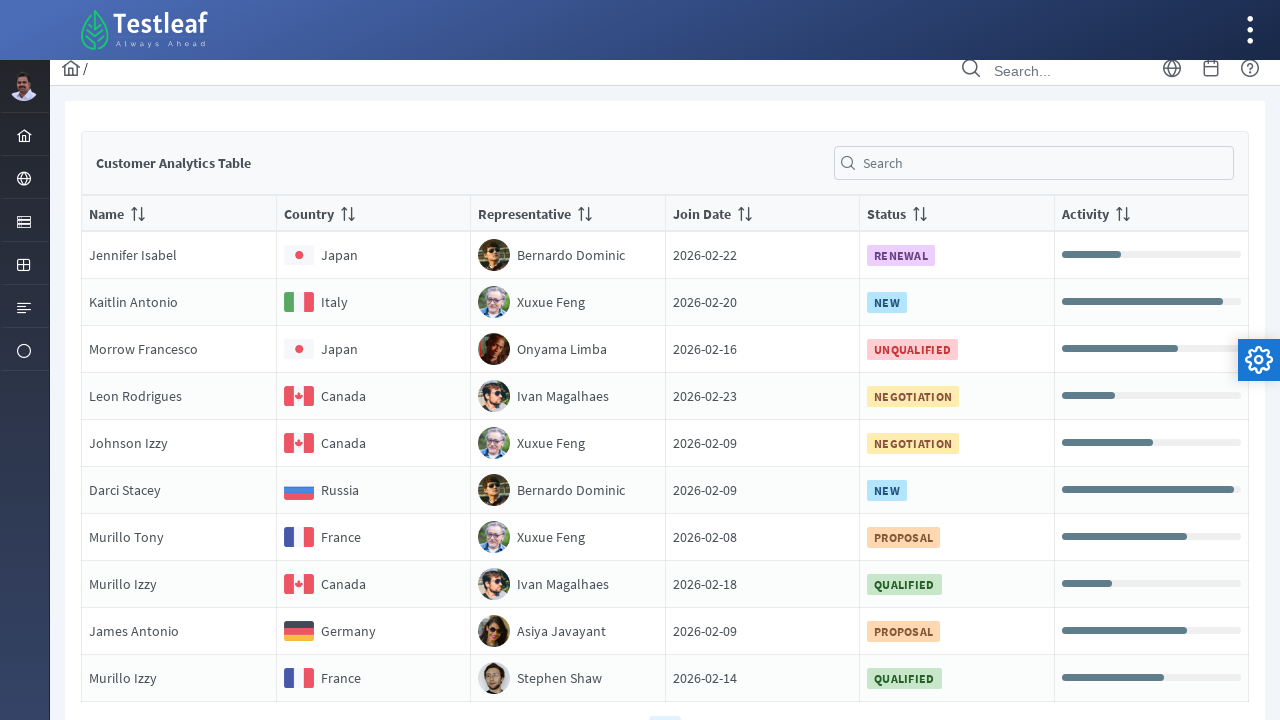

Scrolled row 5 into view on page 3
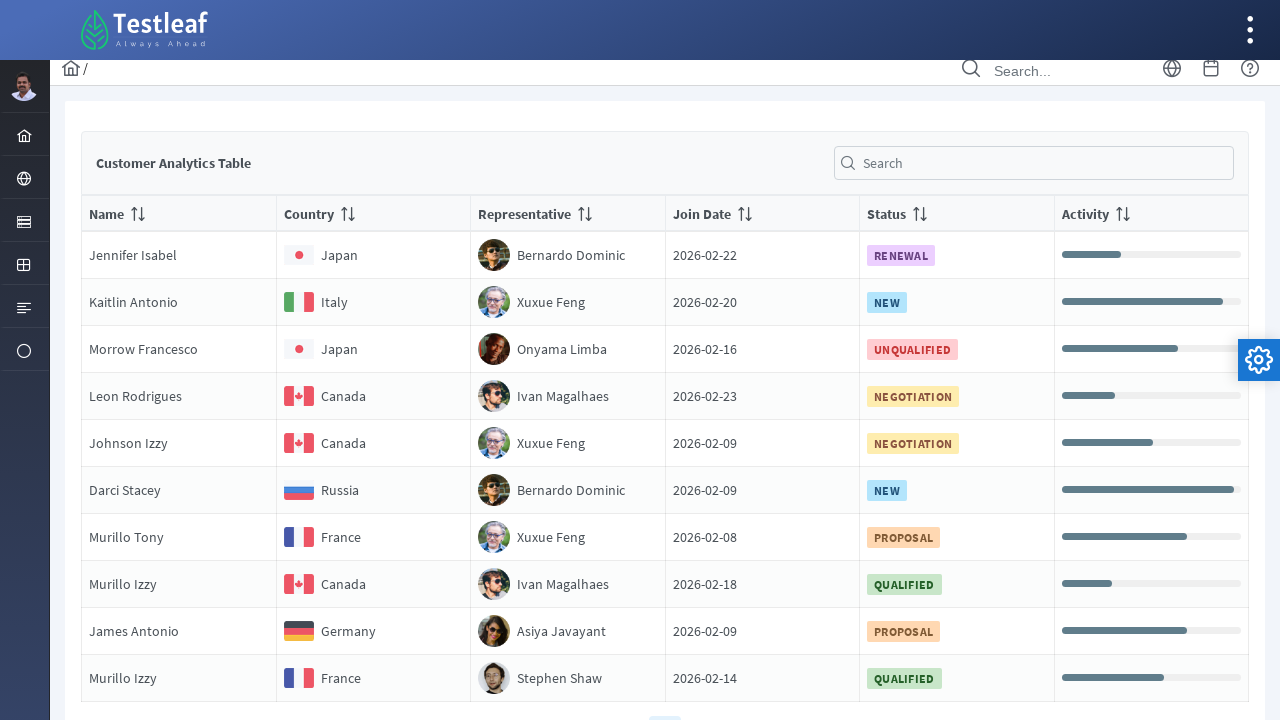

Verified table structure is accessible
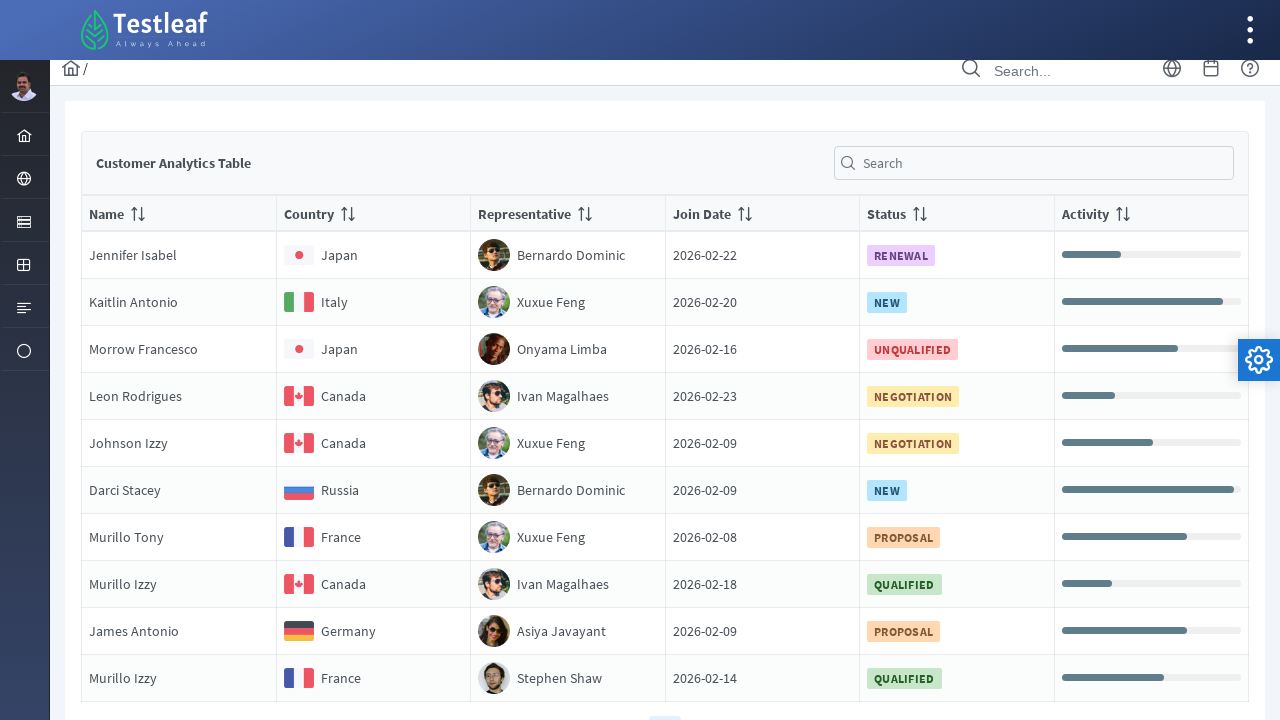

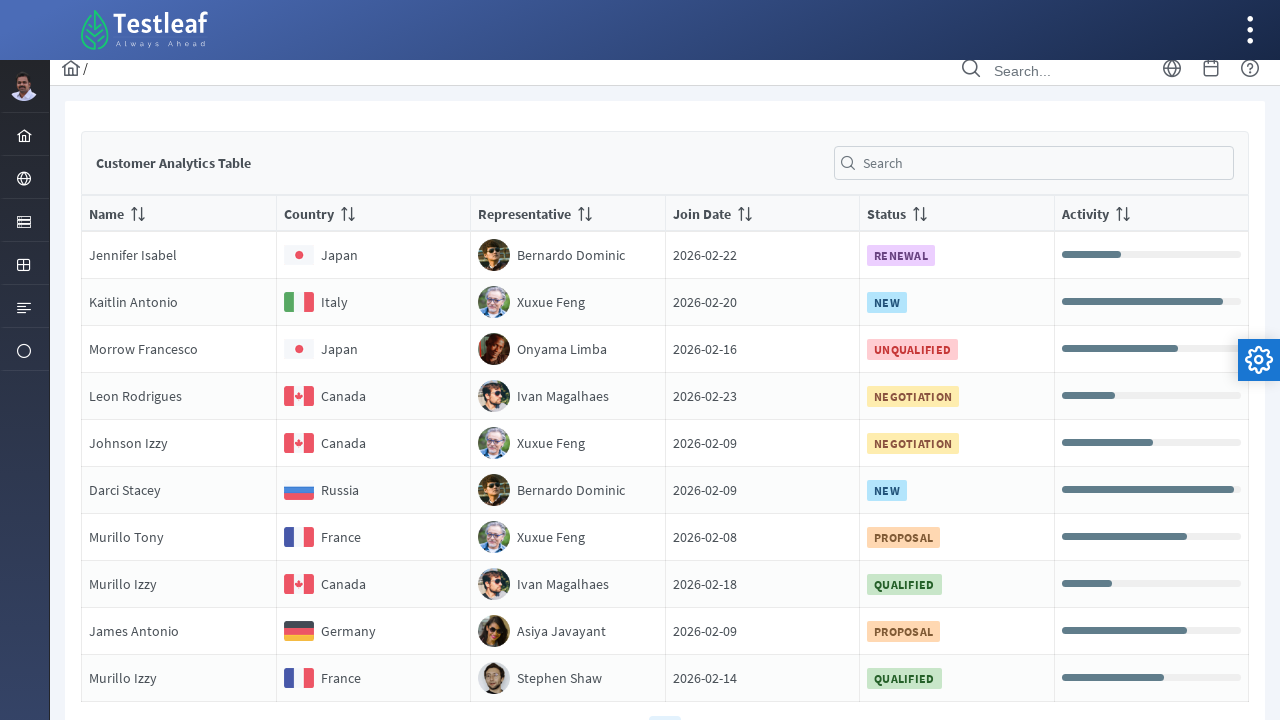